Tests text input and password fields by typing, clearing, and retyping values, then fills a textarea

Starting URL: https://www.selenium.dev/selenium/web/web-form.html

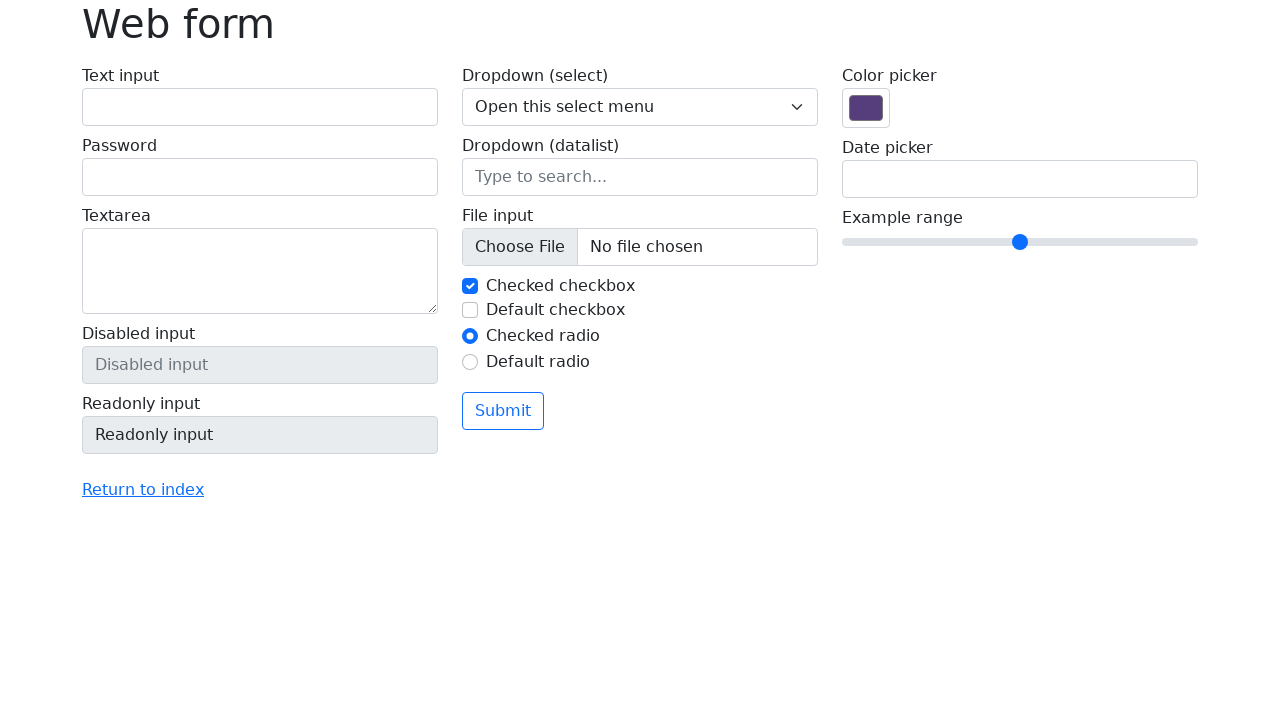

Filled text input field with 'Hello' on #my-text-id
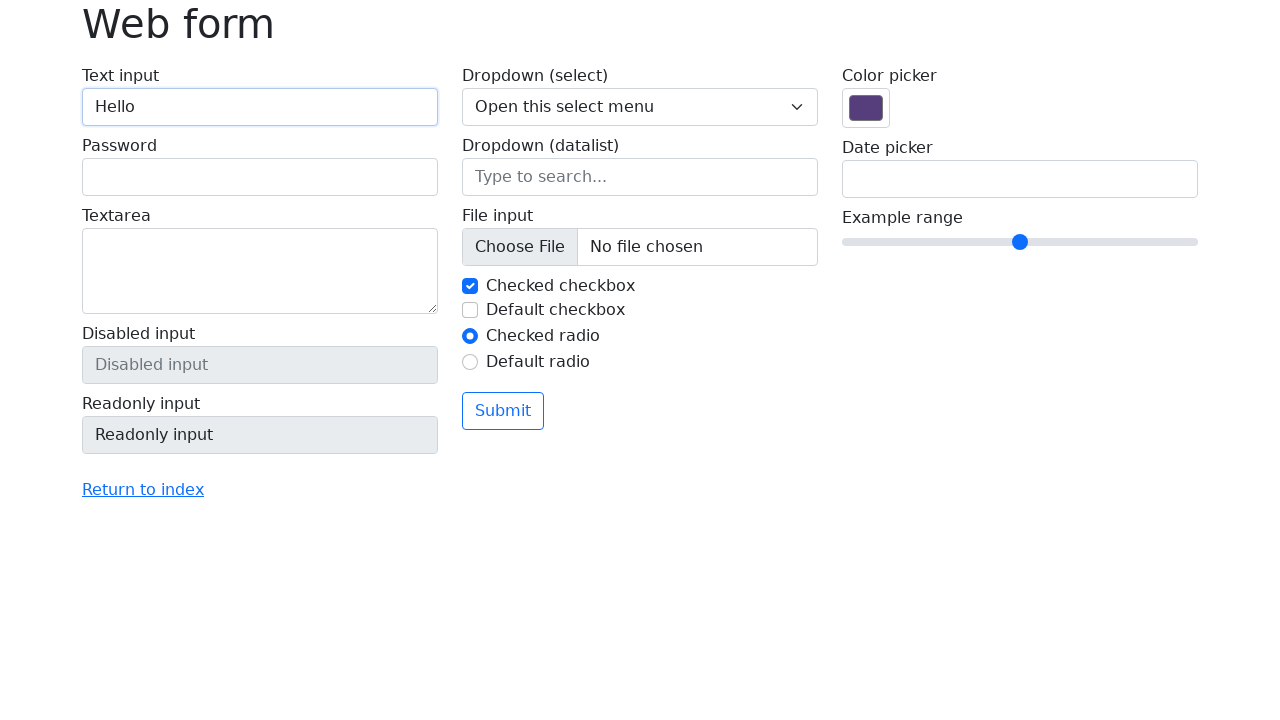

Cleared text input field on #my-text-id
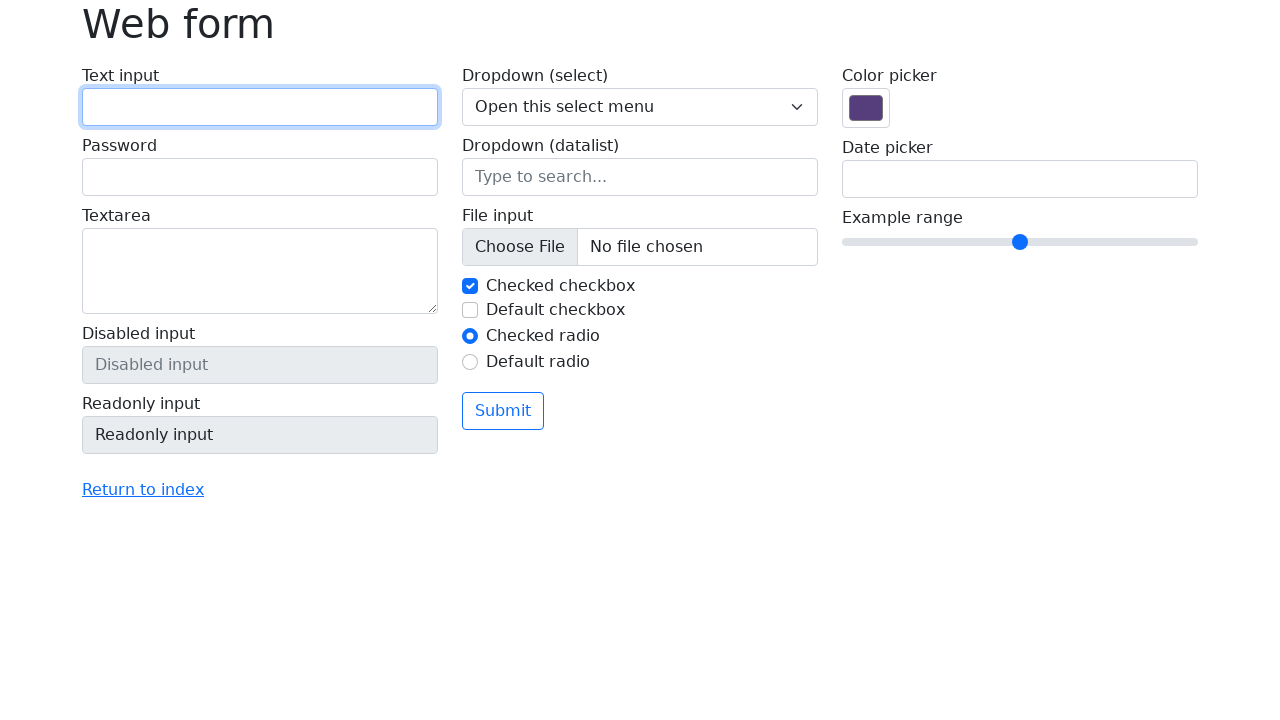

Refilled text input field with 'Hello' on #my-text-id
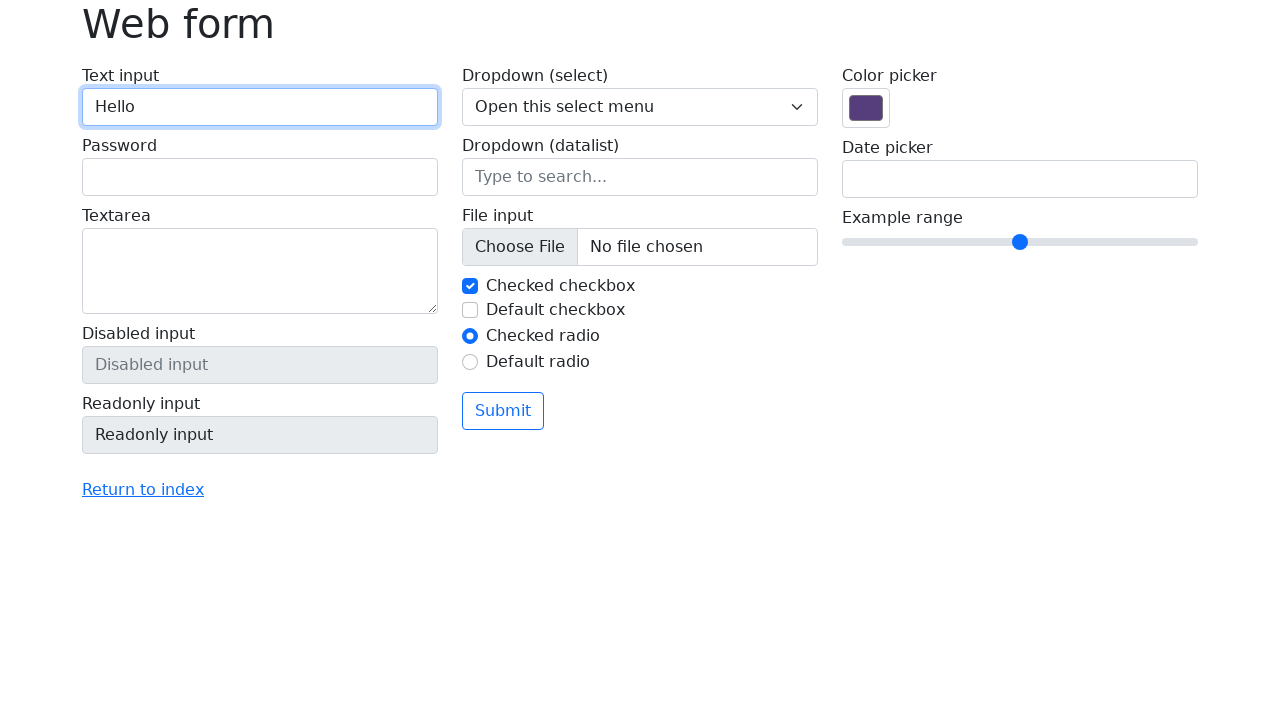

Filled password field with 'Password' on input[name='my-password']
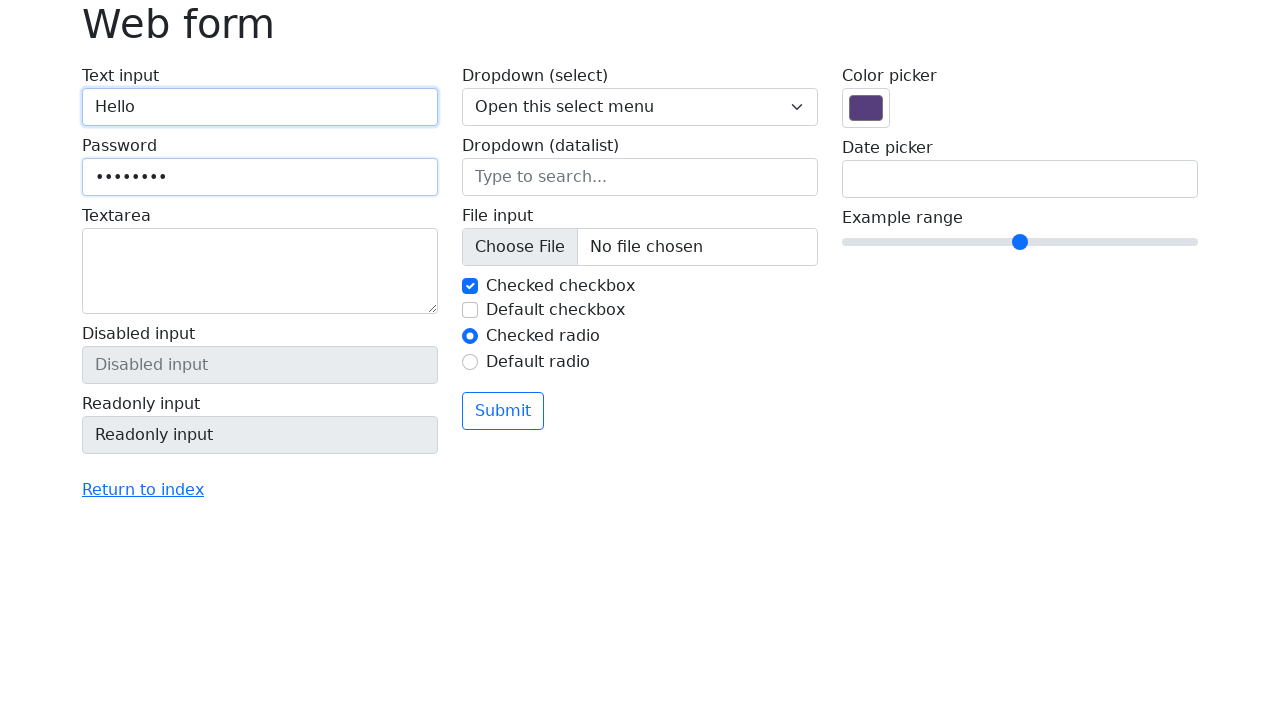

Cleared password field on input[name='my-password']
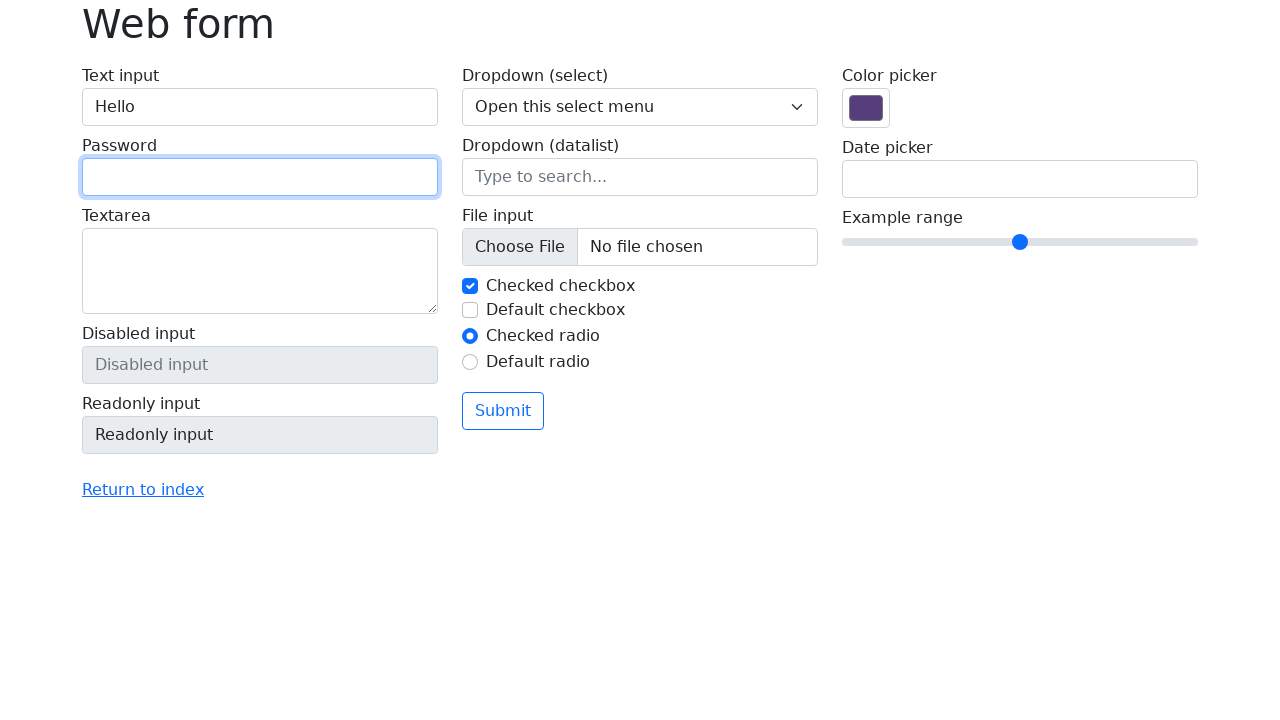

Refilled password field with 'Password' on input[name='my-password']
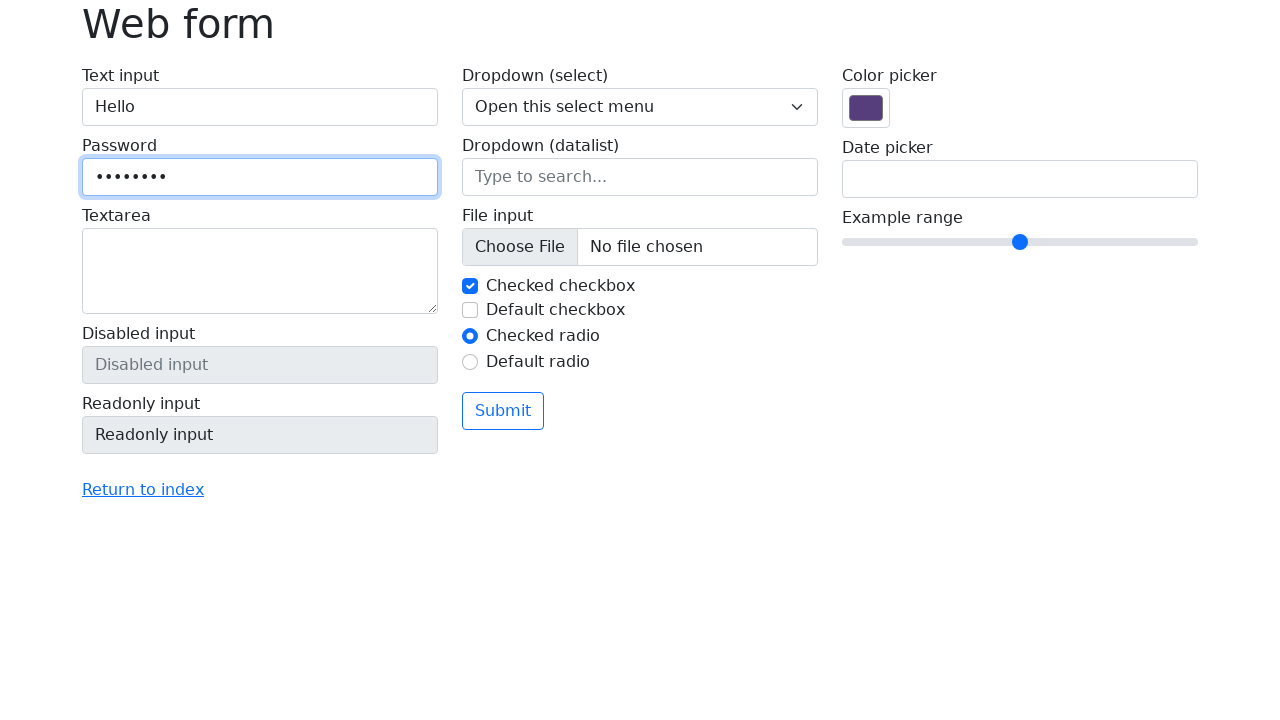

Filled textarea field with 'New Delhi' on textarea[name='my-textarea']
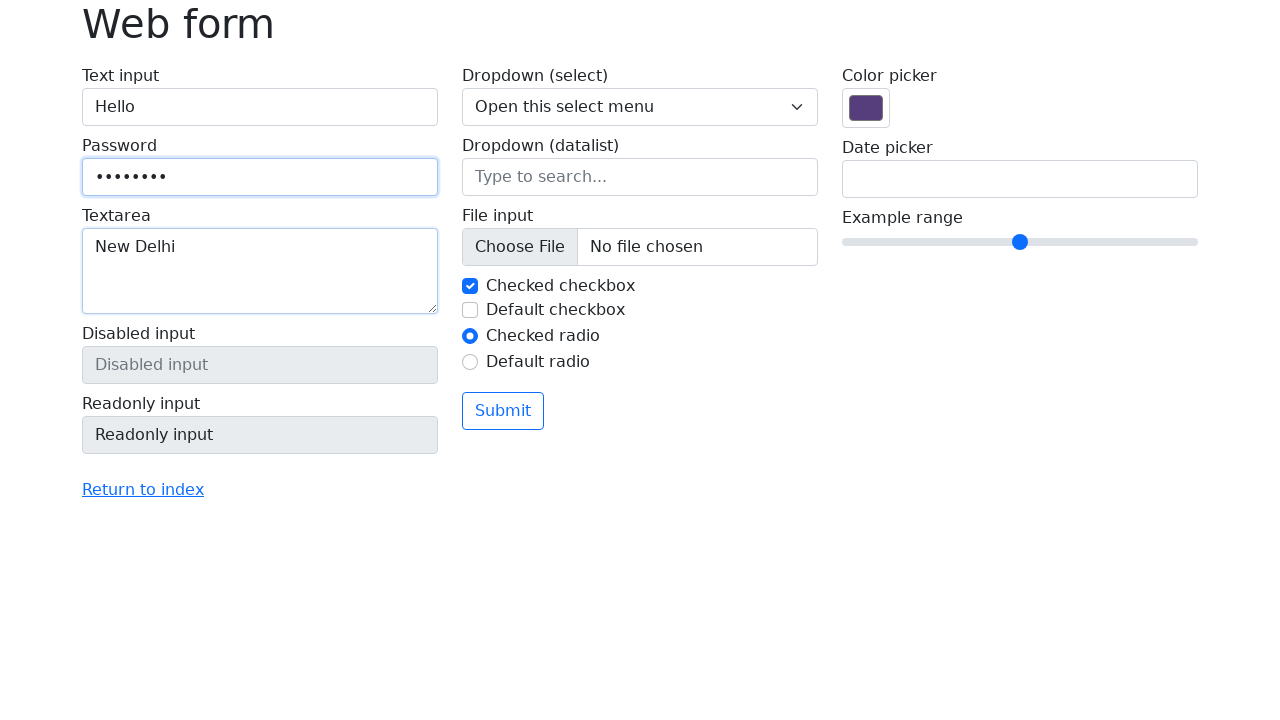

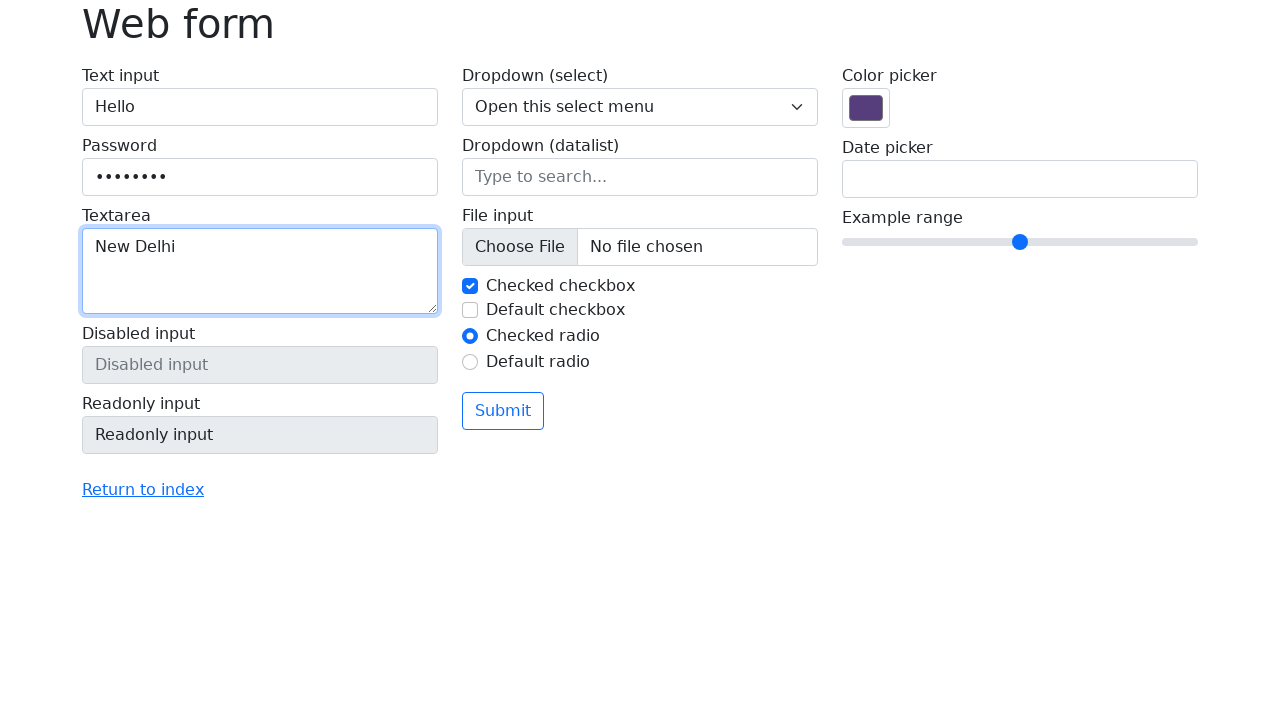